Tests auto-suggest dropdown functionality by typing a partial search term, waiting for suggestions to appear, and selecting a specific option from the dropdown list.

Starting URL: https://rahulshettyacademy.com/dropdownsPractise/

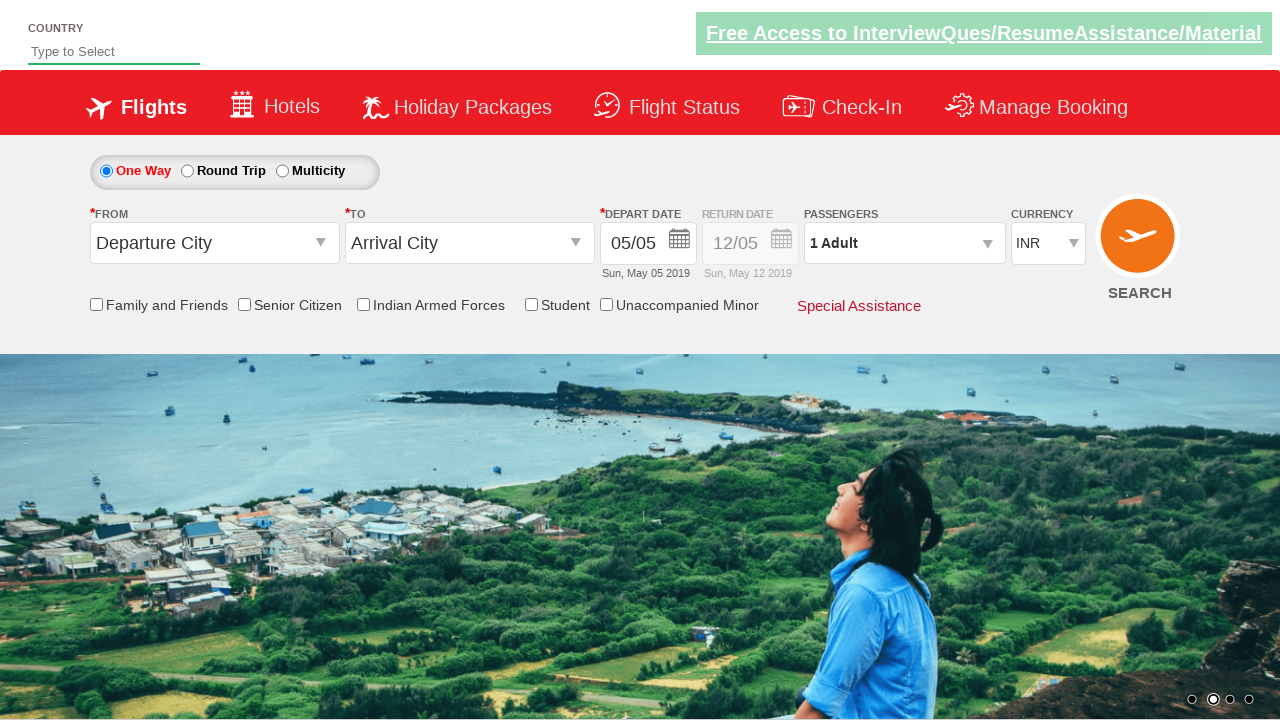

Typed 'ind' into autosuggest field on #autosuggest
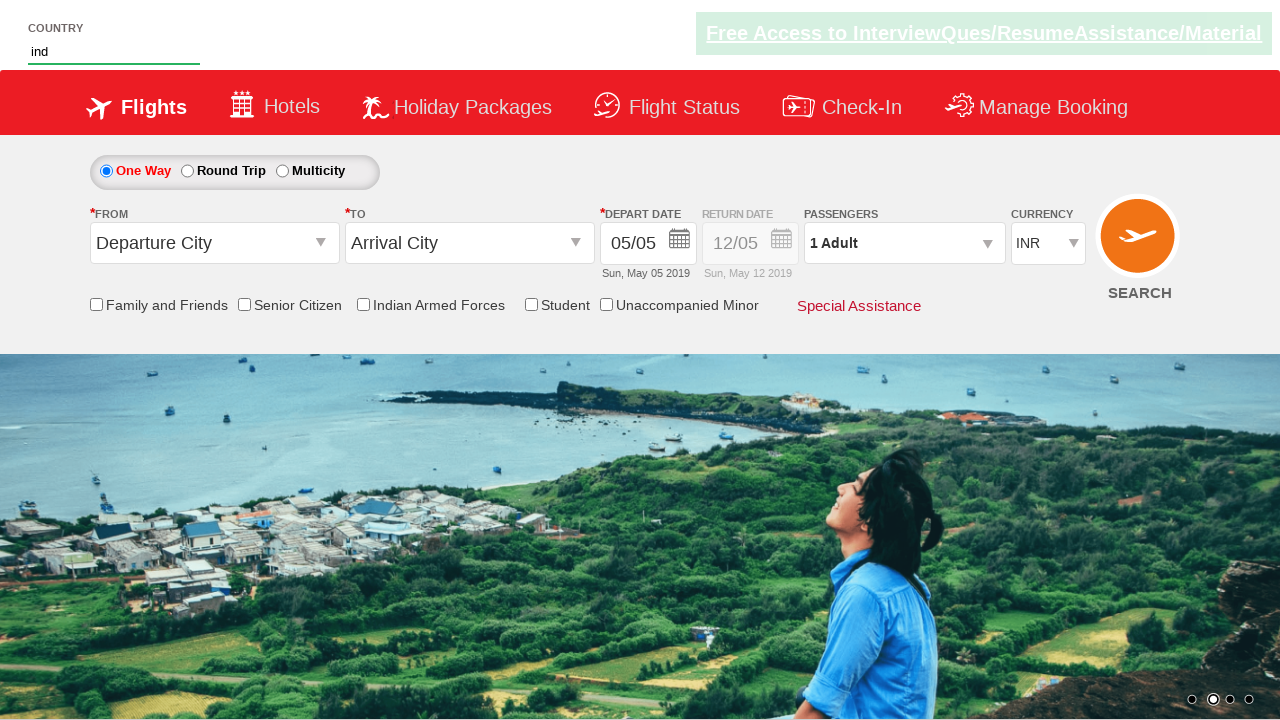

Autosuggest dropdown options appeared
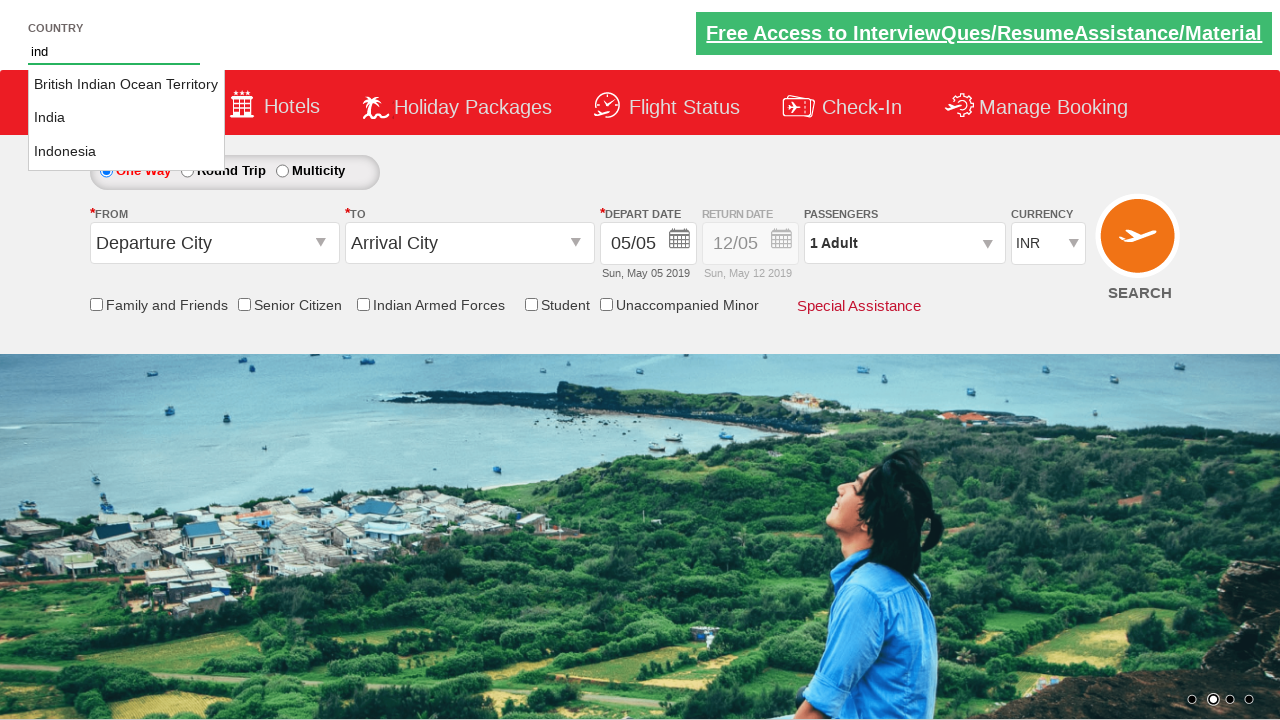

Located 3 autosuggest options
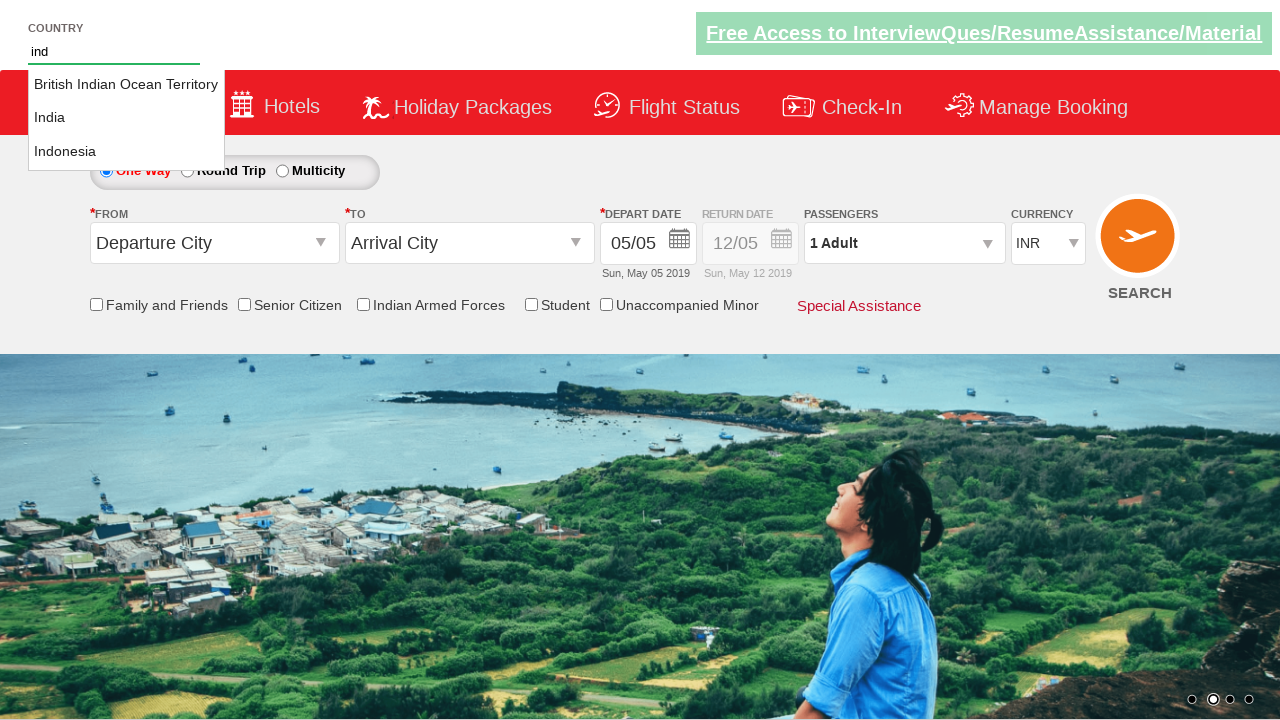

Selected 'India' from autosuggest dropdown at (126, 118) on li.ui-menu-item a >> nth=1
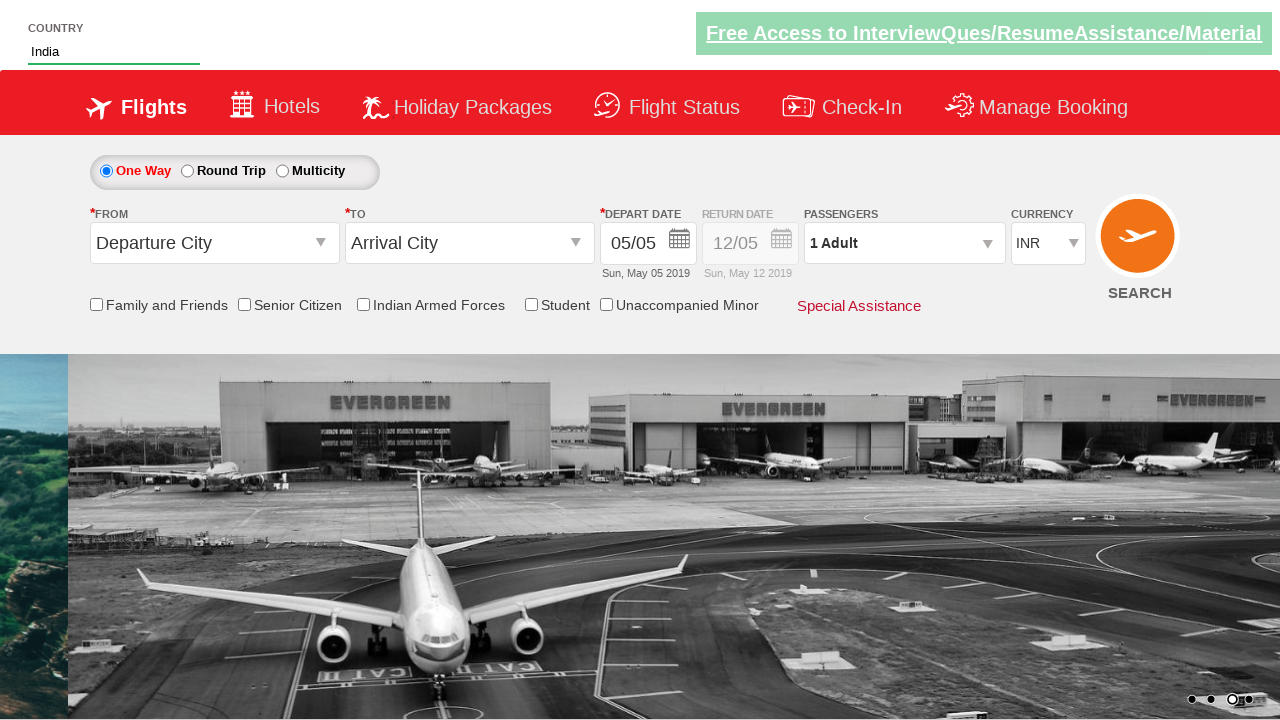

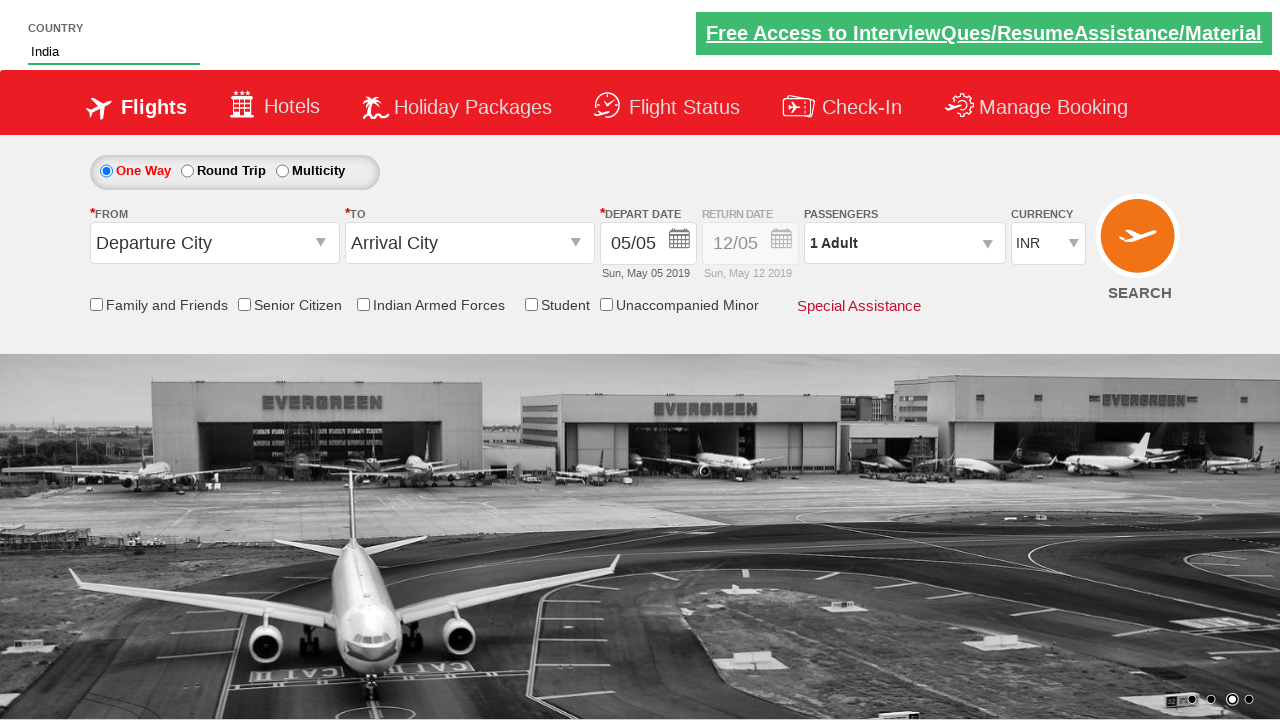